Tests the advanced search functionality on BitcoinTalk forum by filling in search keyword, setting max age filter, selecting sort order, and configuring board selection before submitting the search form.

Starting URL: https://bitcointalk.org/index.php?action=search;advanced

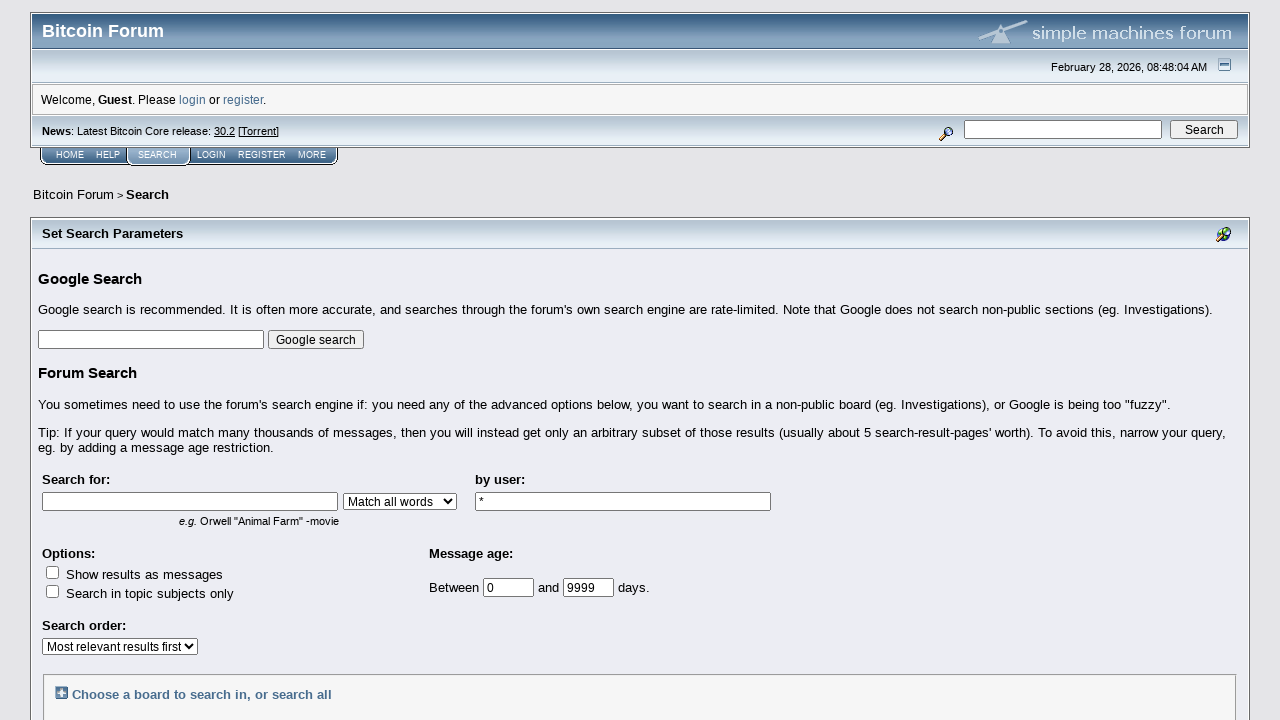

Waited for body area to load
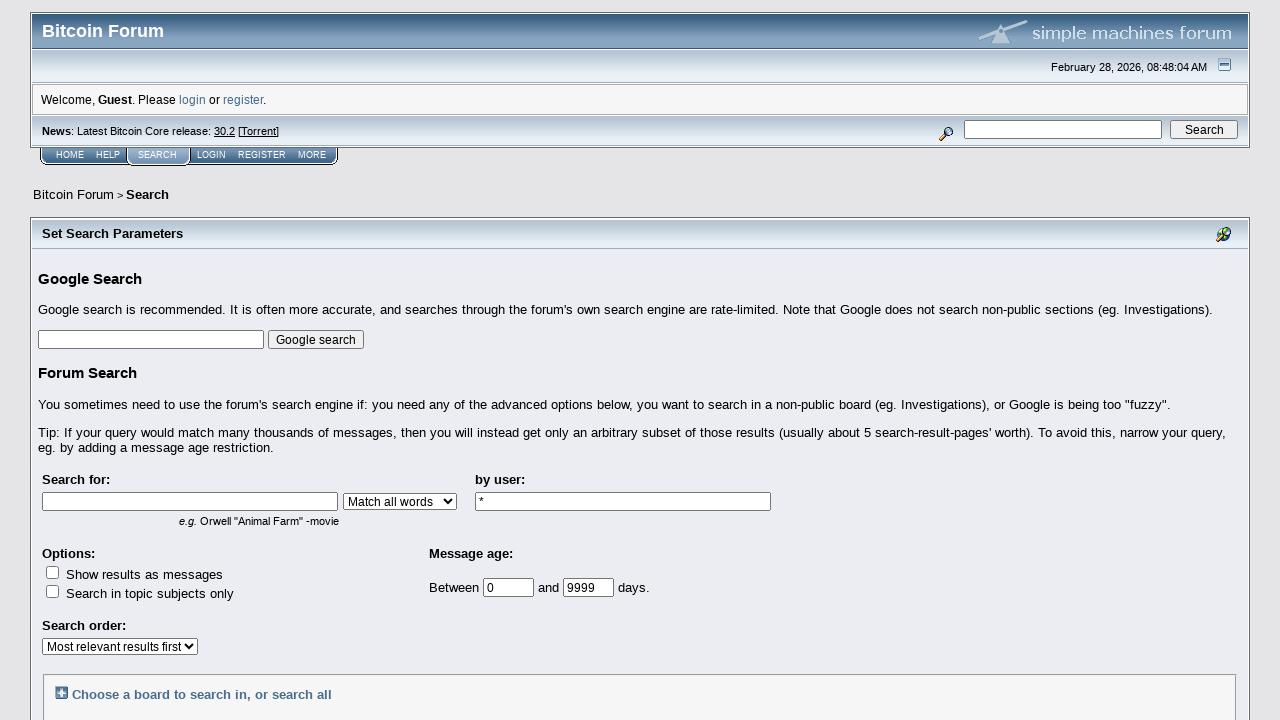

Filled search keyword with 'cryptocurrency trading' on #bodyarea input[name='search']
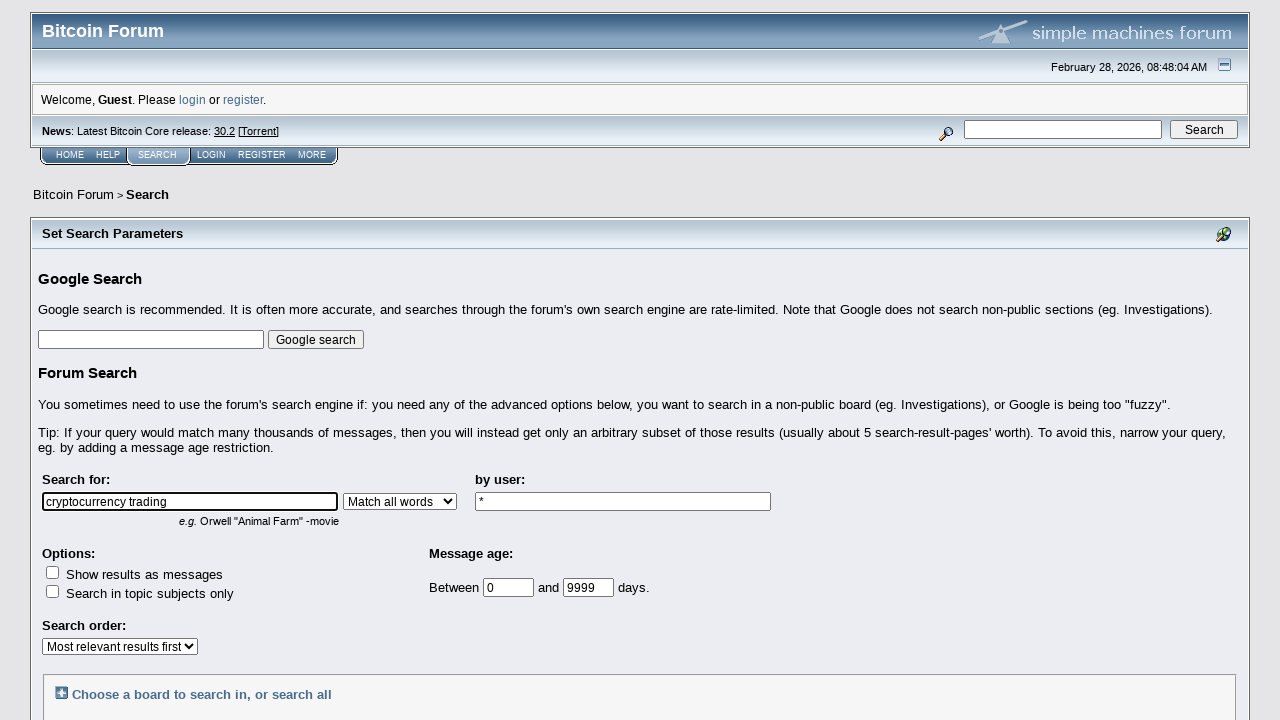

Clicked 'subject only' checkbox at (52, 591) on #bodyarea #subject_only
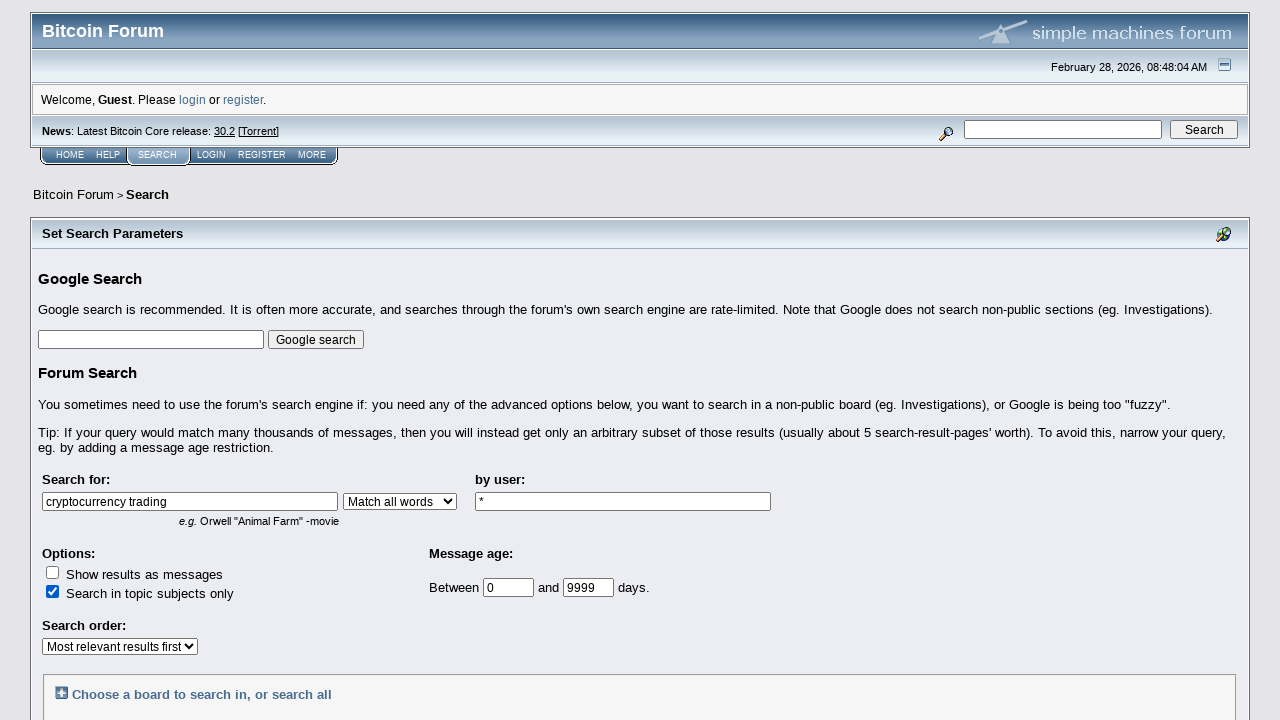

Cleared max age field on #bodyarea input[name='maxage']
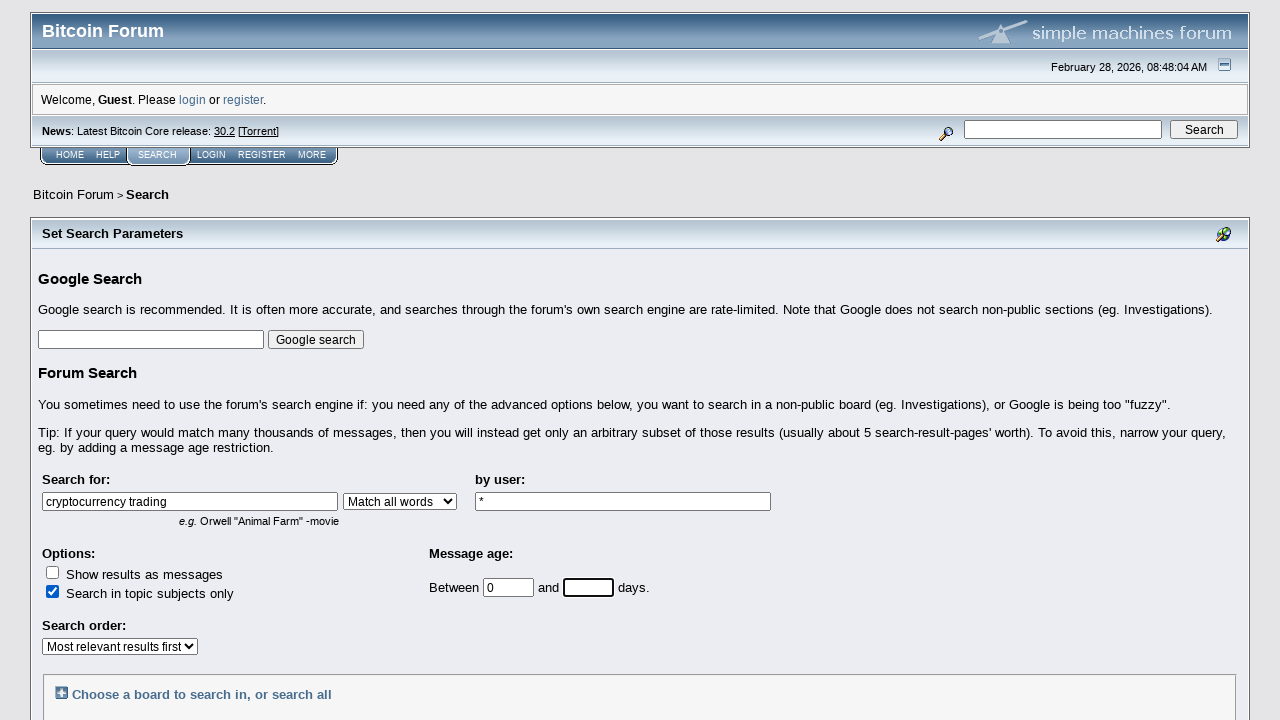

Filled max age field with '30' days on #bodyarea input[name='maxage']
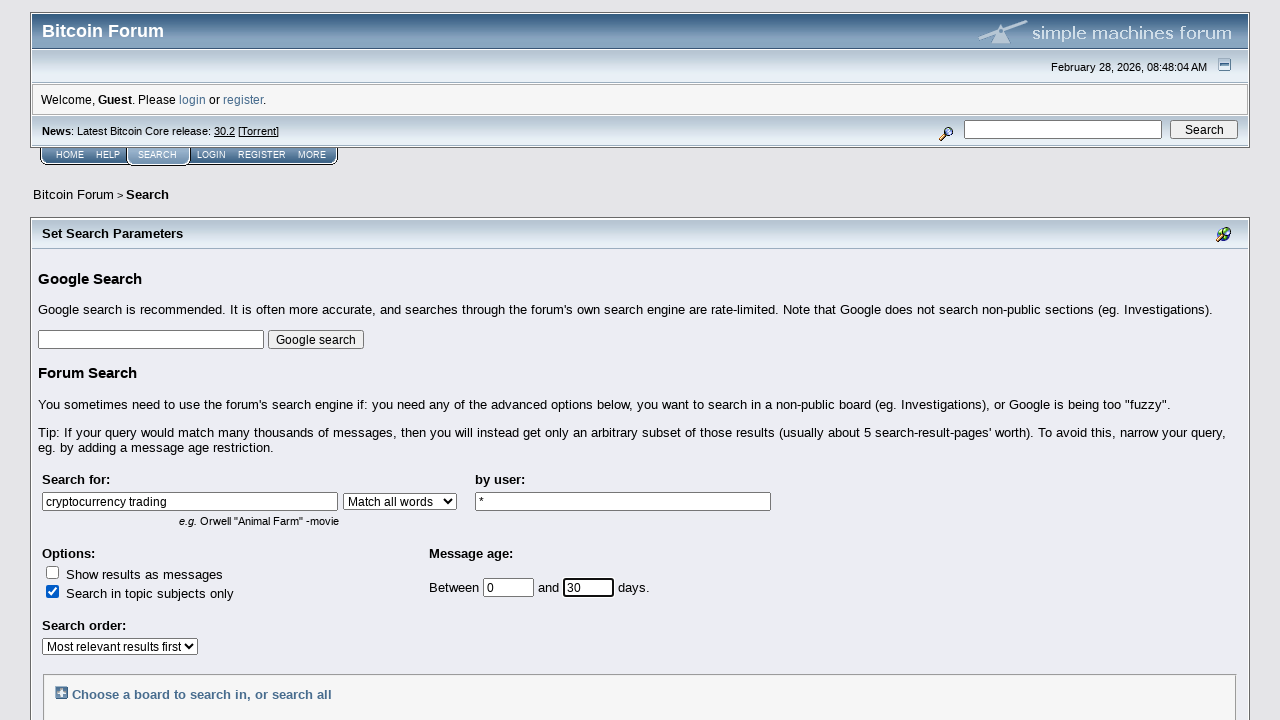

Selected sort order 'Most recent topics first' on #bodyarea select[name='sort']
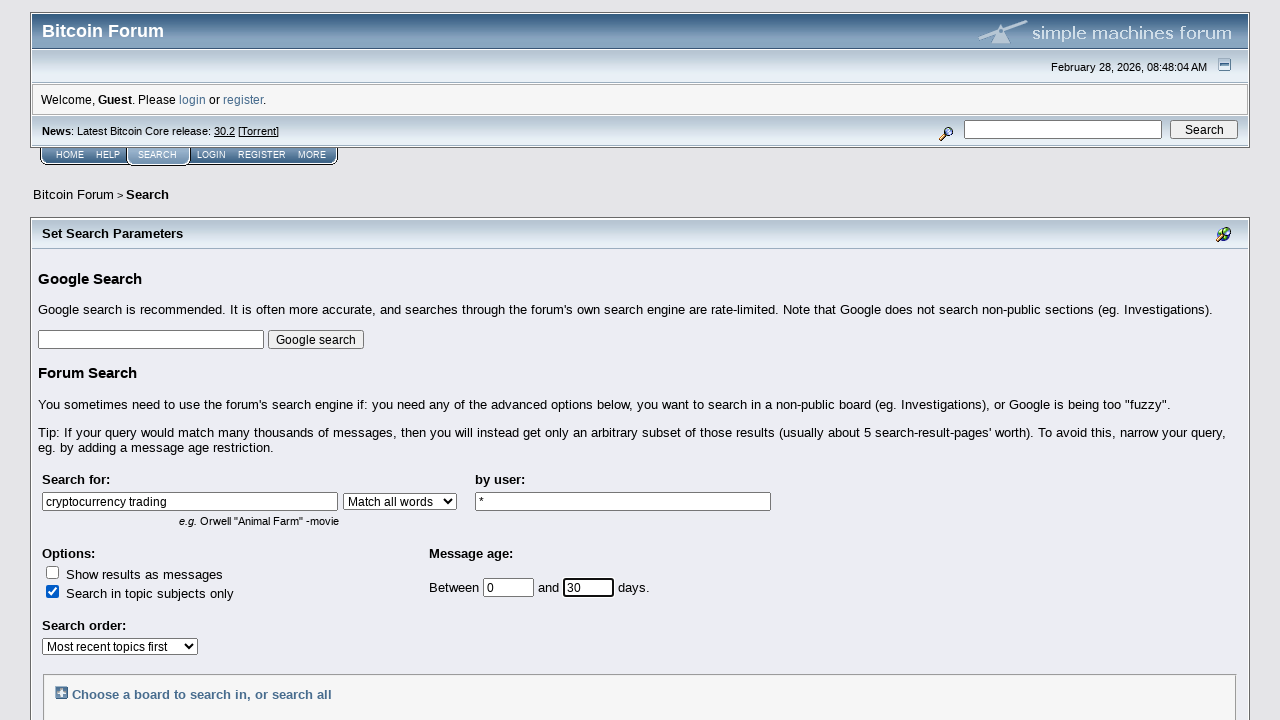

Clicked 'check all' for boards selection at (66, 589) on #bodyarea #check_all
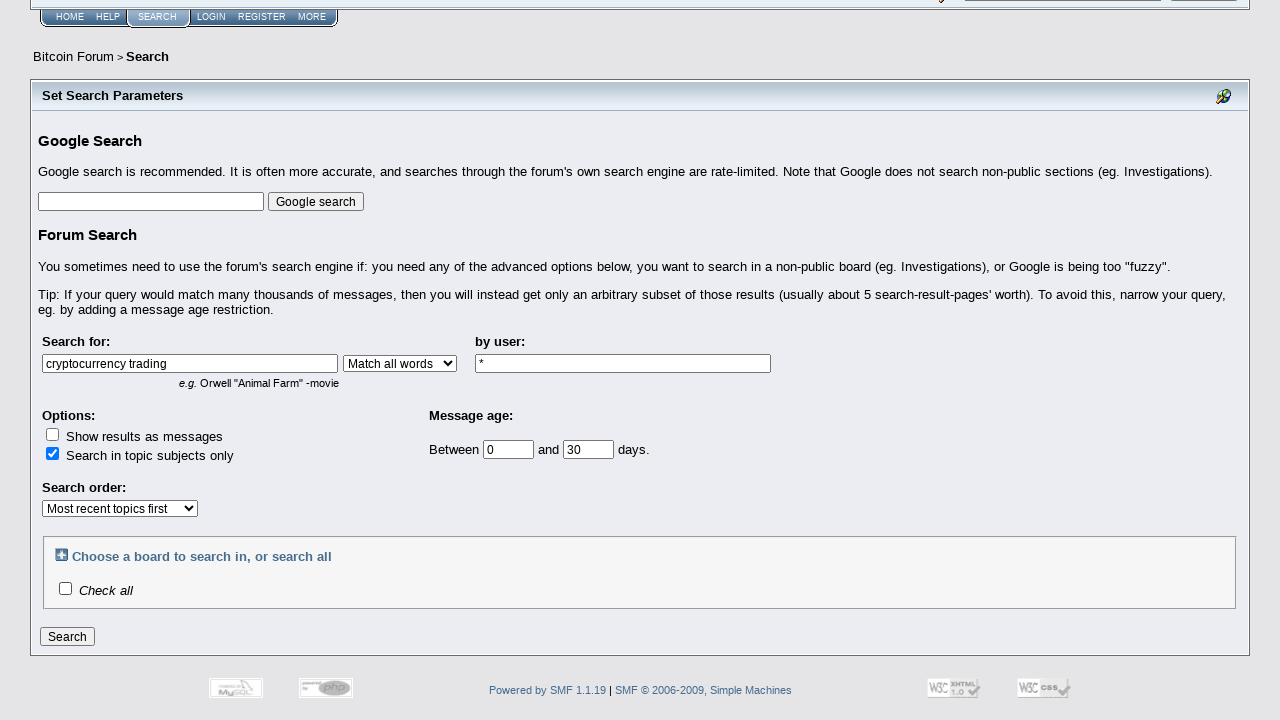

Clicked to expand boards list at (62, 555) on #bodyarea #exandBoardsIcon
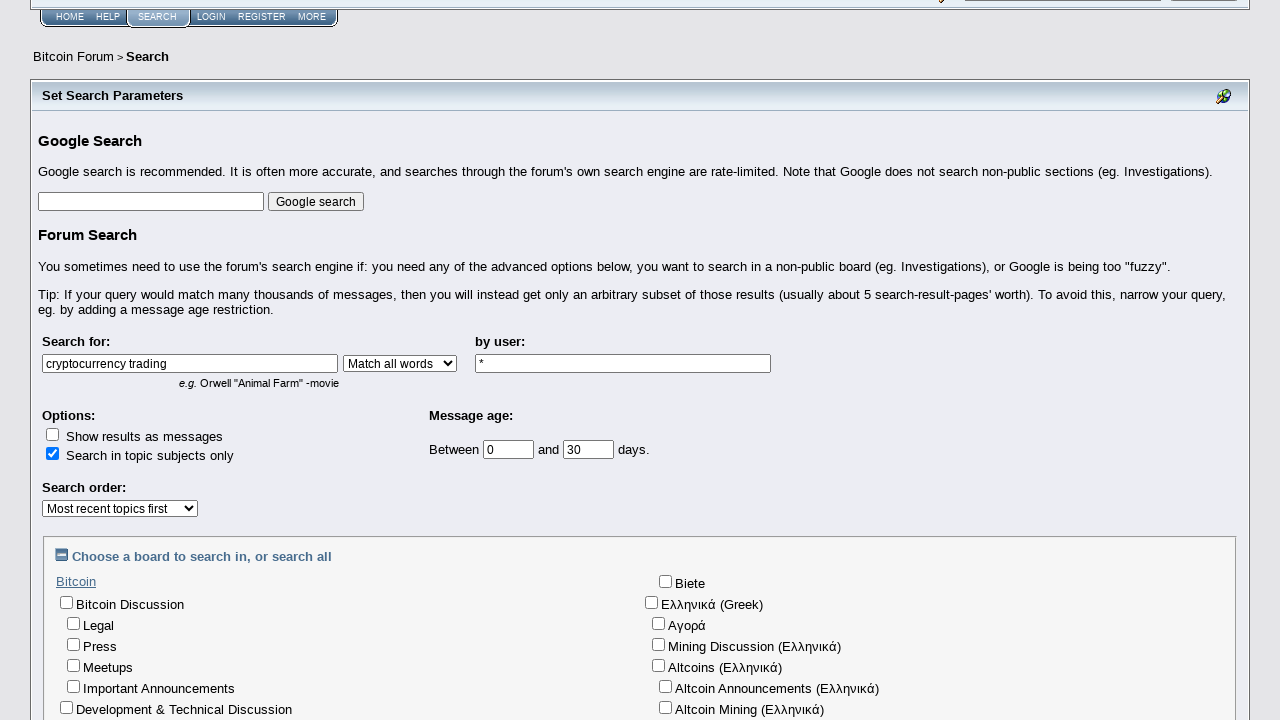

Clicked specific board (brd159) at (66, 361) on #bodyarea #brd159
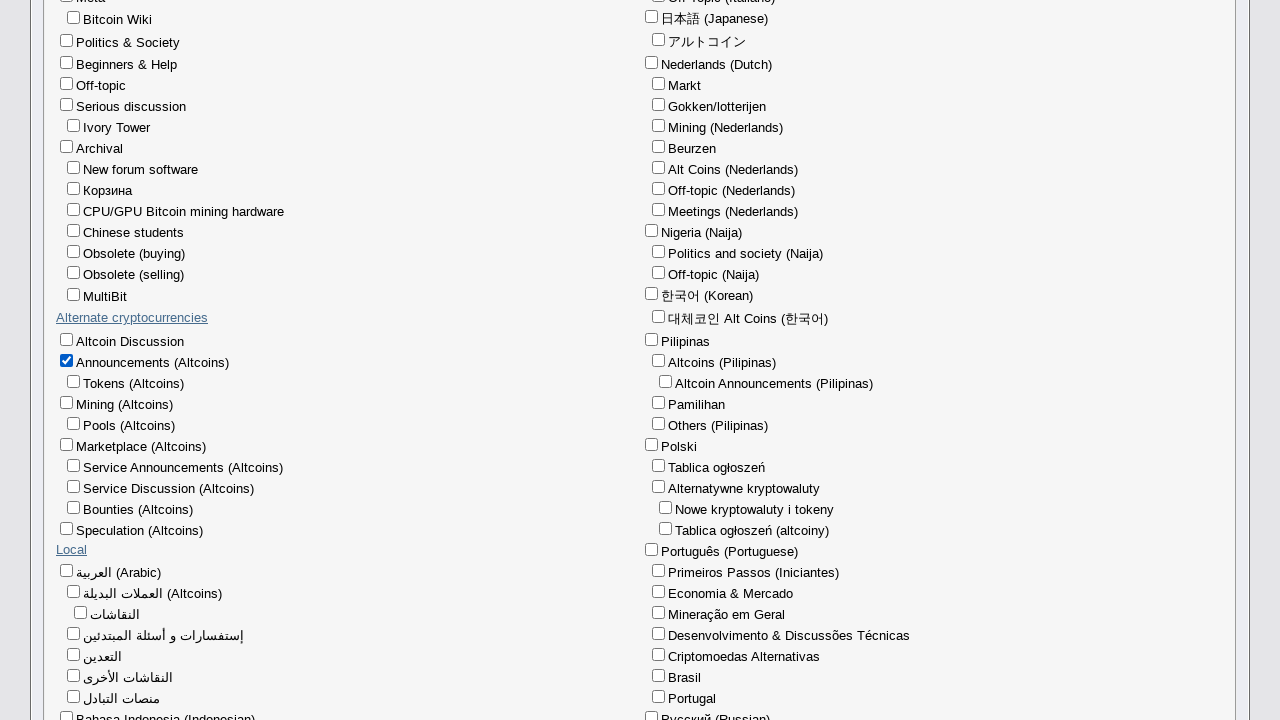

Submitted advanced search form at (68, 637) on #bodyarea input[name='submit']
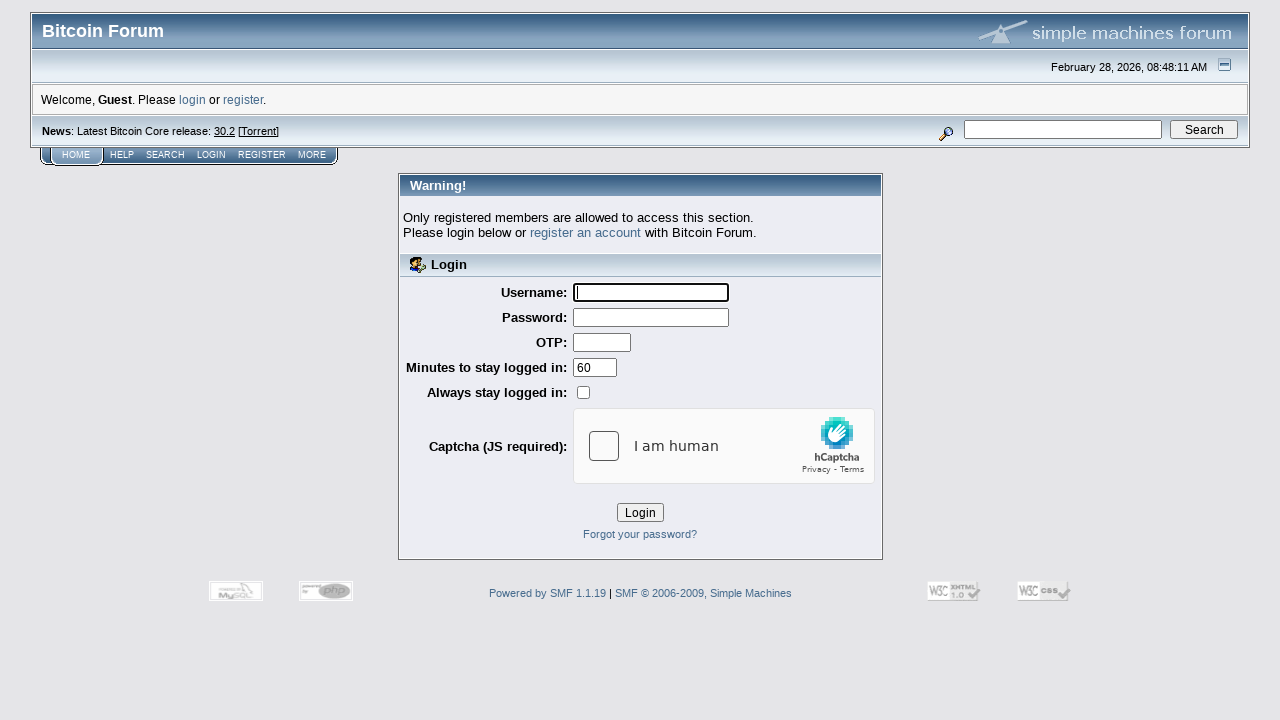

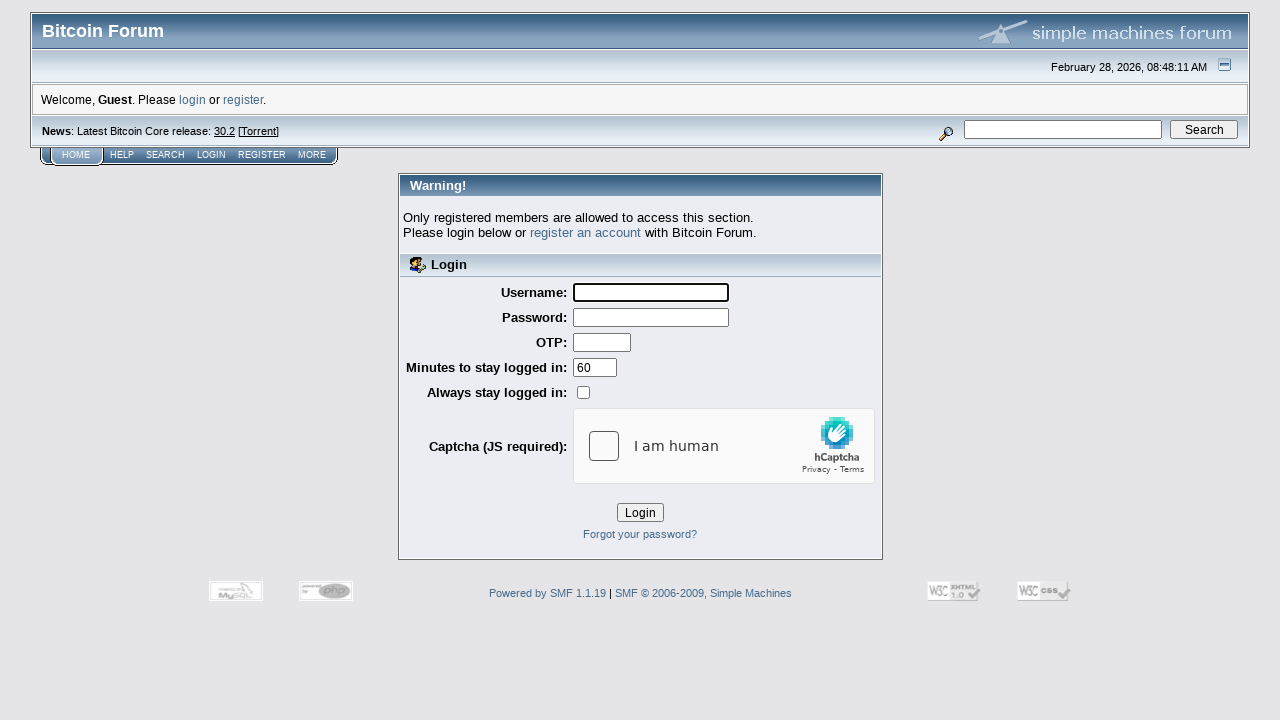